Tests dynamic controls functionality by verifying a checkbox is visible, clicking a toggle button to hide it, and waiting for the checkbox to disappear.

Starting URL: https://v1.training-support.net/selenium/dynamic-controls

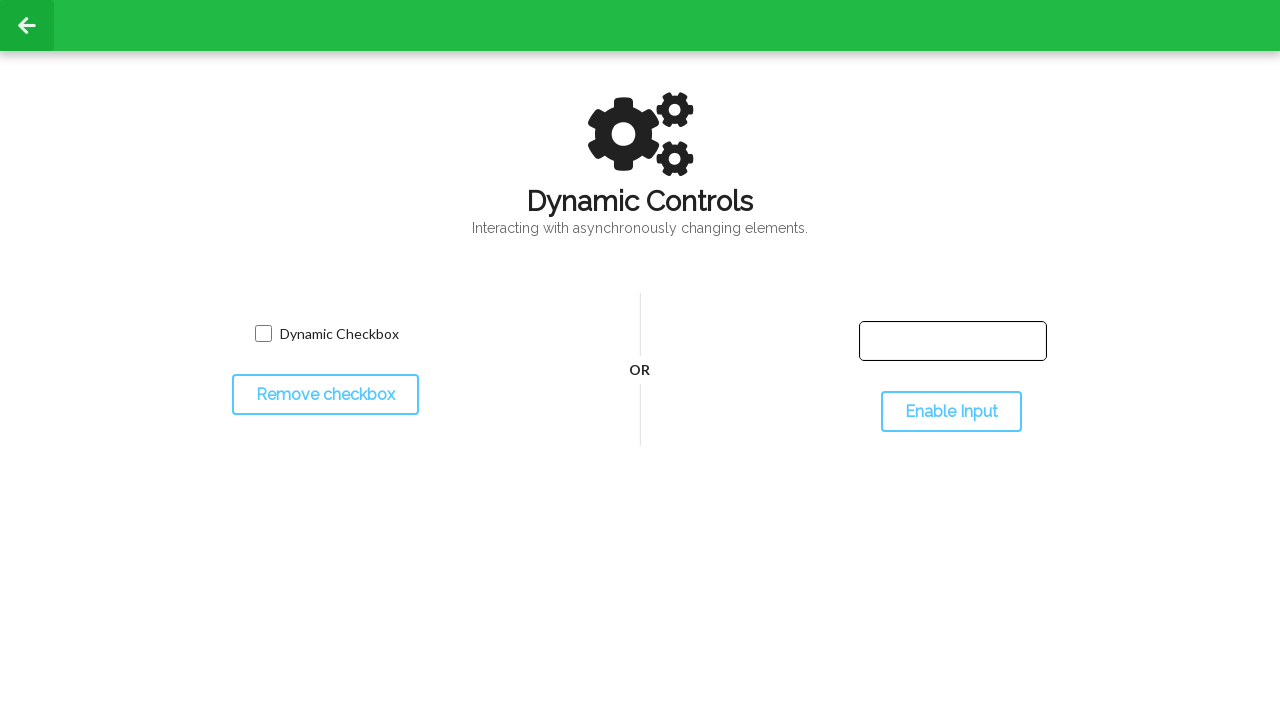

Verified checkbox is visible
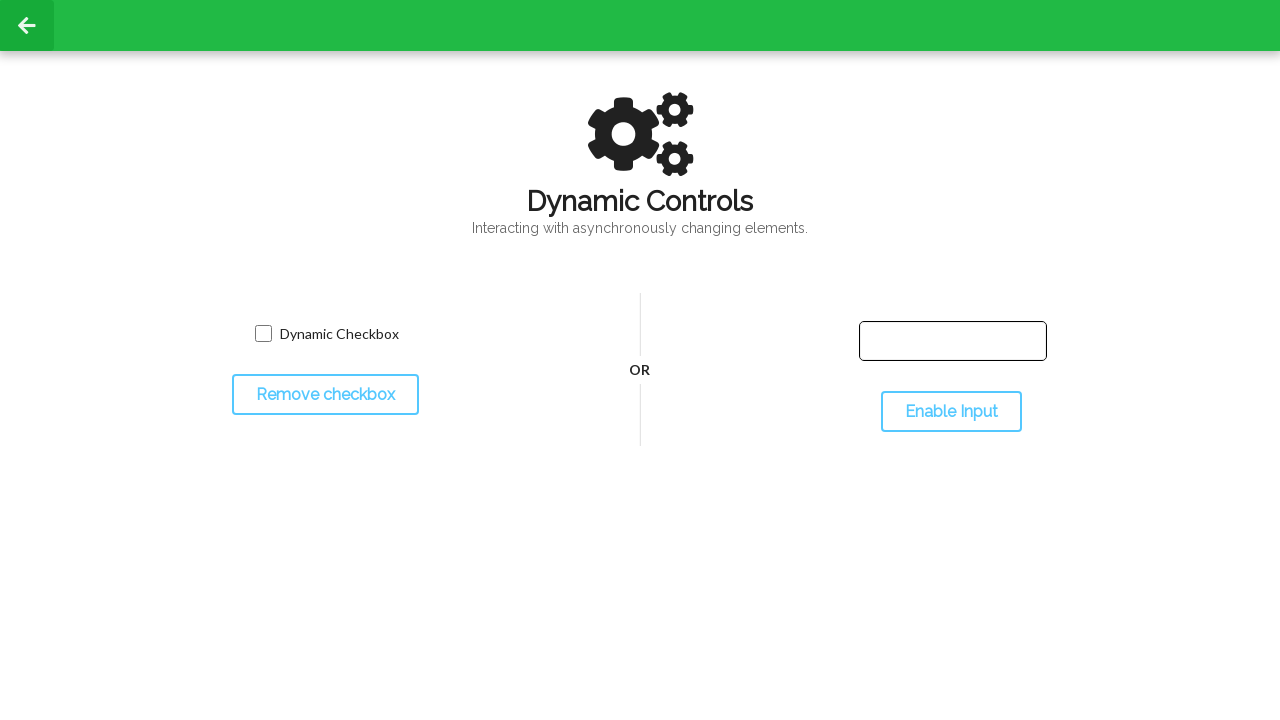

Clicked toggle button to hide checkbox at (325, 395) on #toggleCheckbox
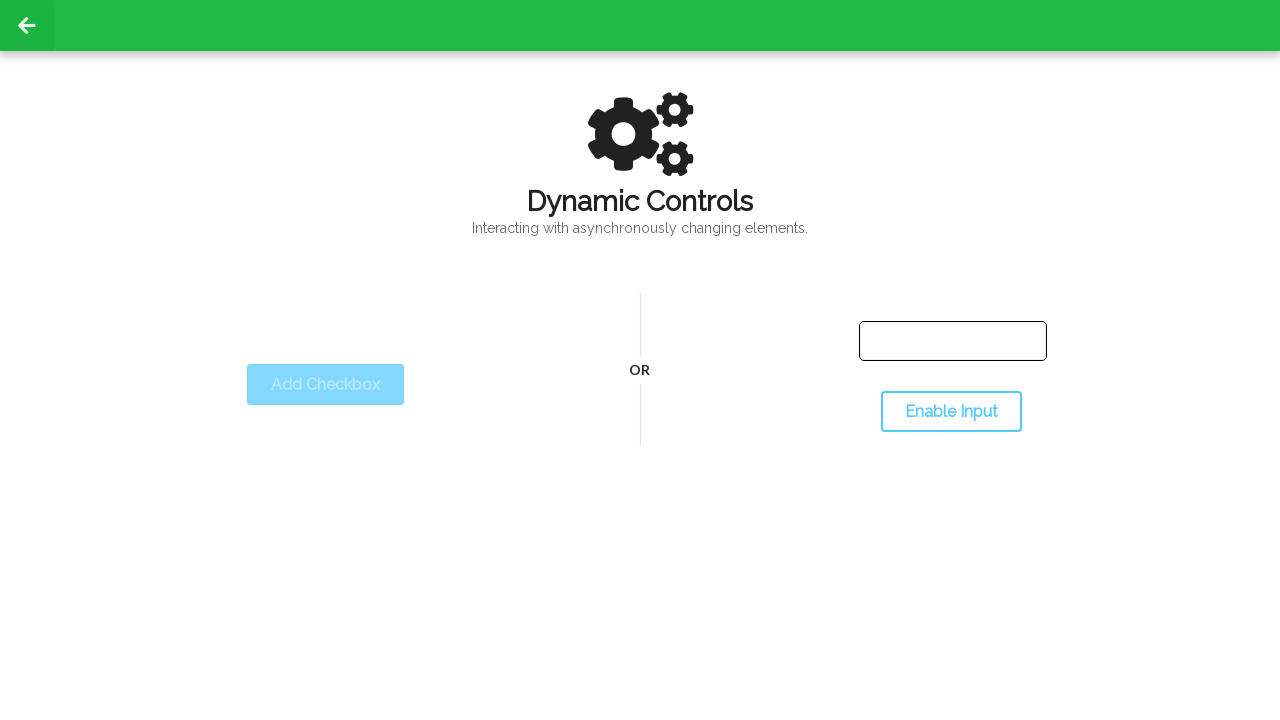

Verified checkbox is now hidden
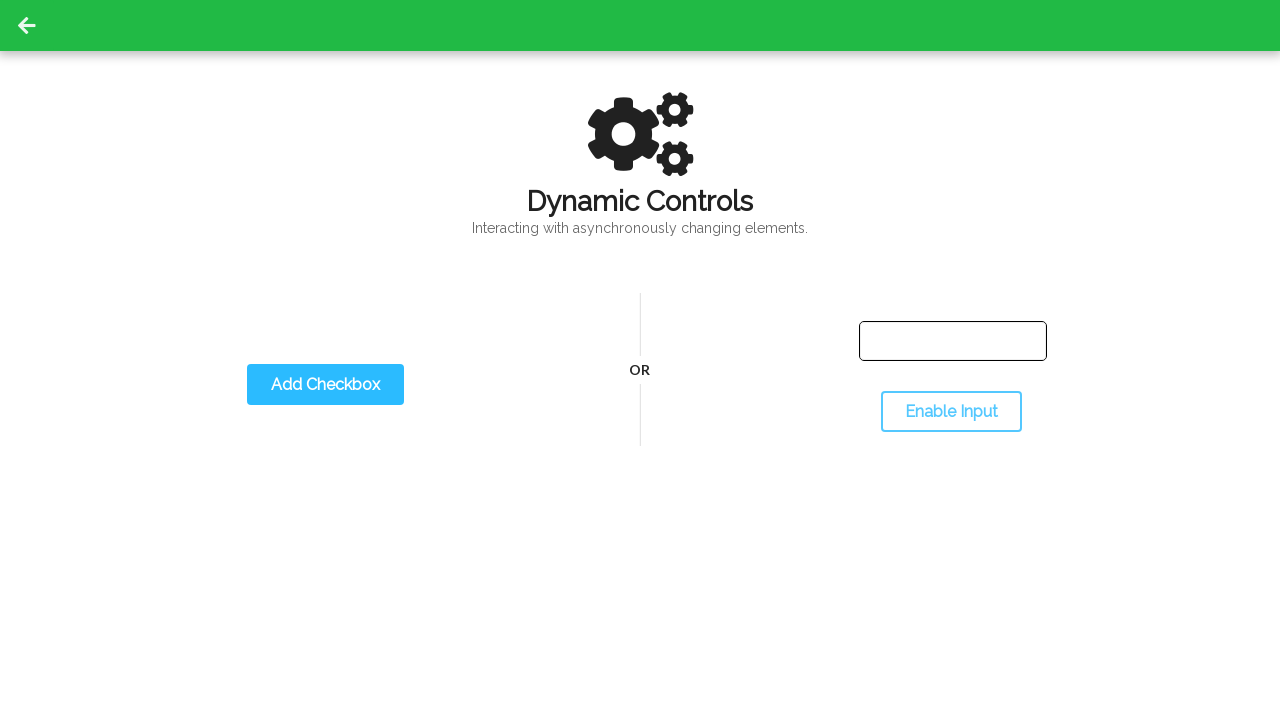

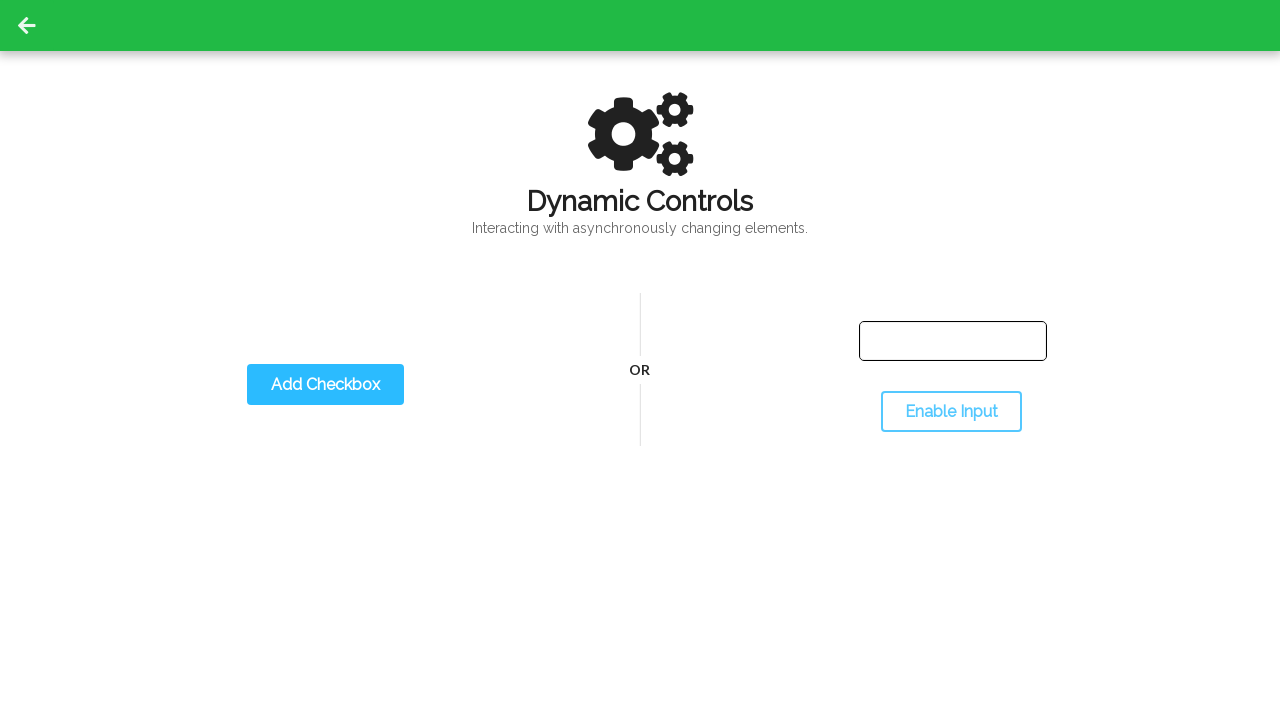